Navigates to DemoQA browser windows page, clicks on a header element, then navigates to the Text Box section

Starting URL: https://demoqa.com/browser-windows

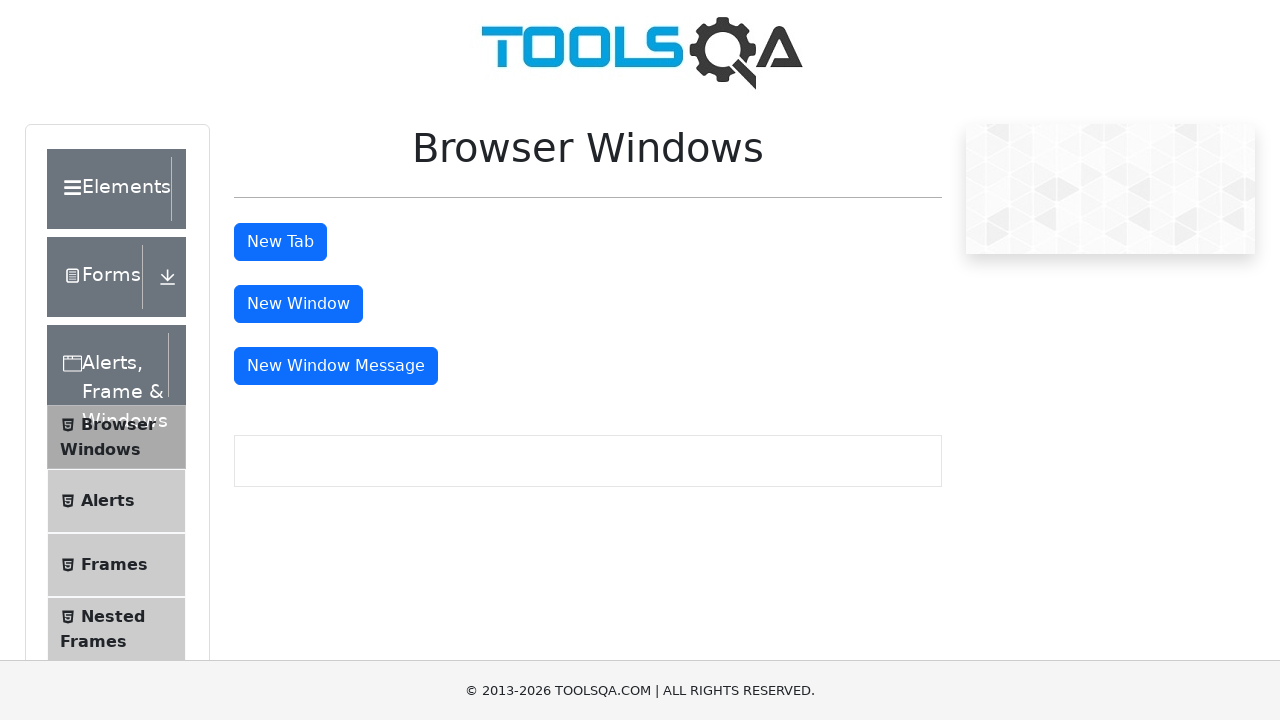

Navigated to DemoQA browser windows page
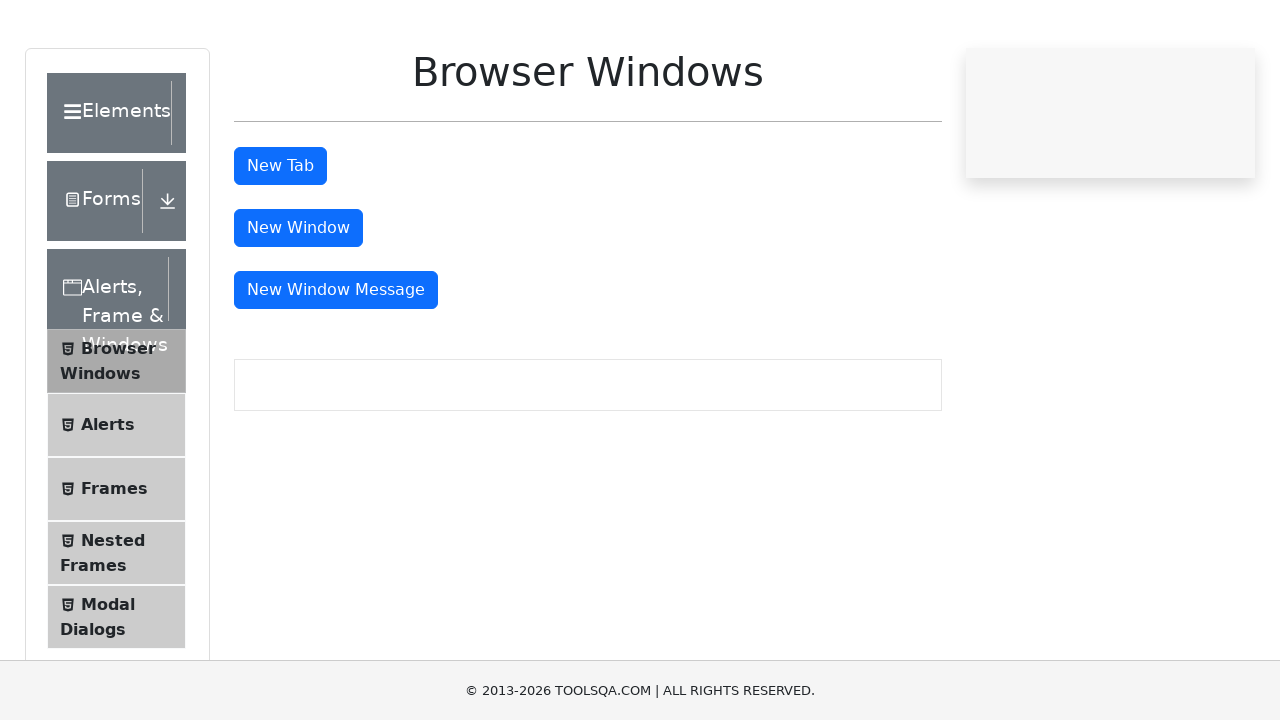

Clicked on header wrapper element at (116, 189) on div.header-wrapper
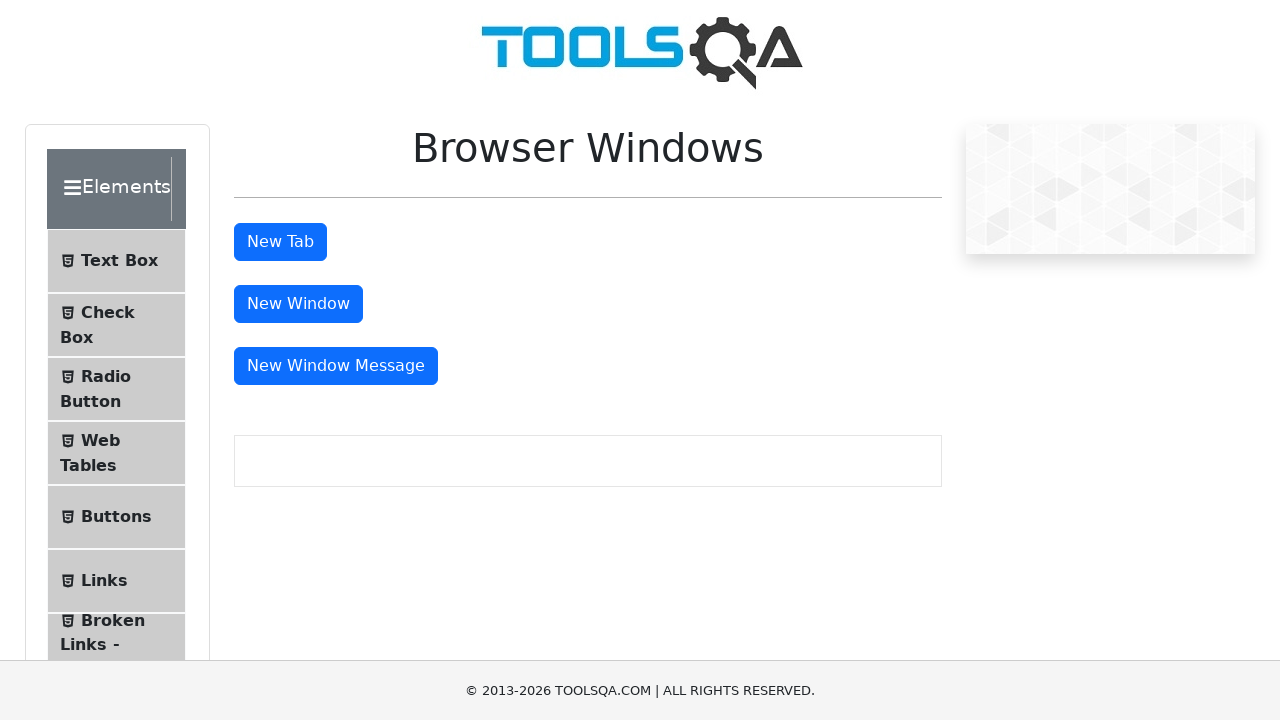

Waited 5000ms for menu to expand
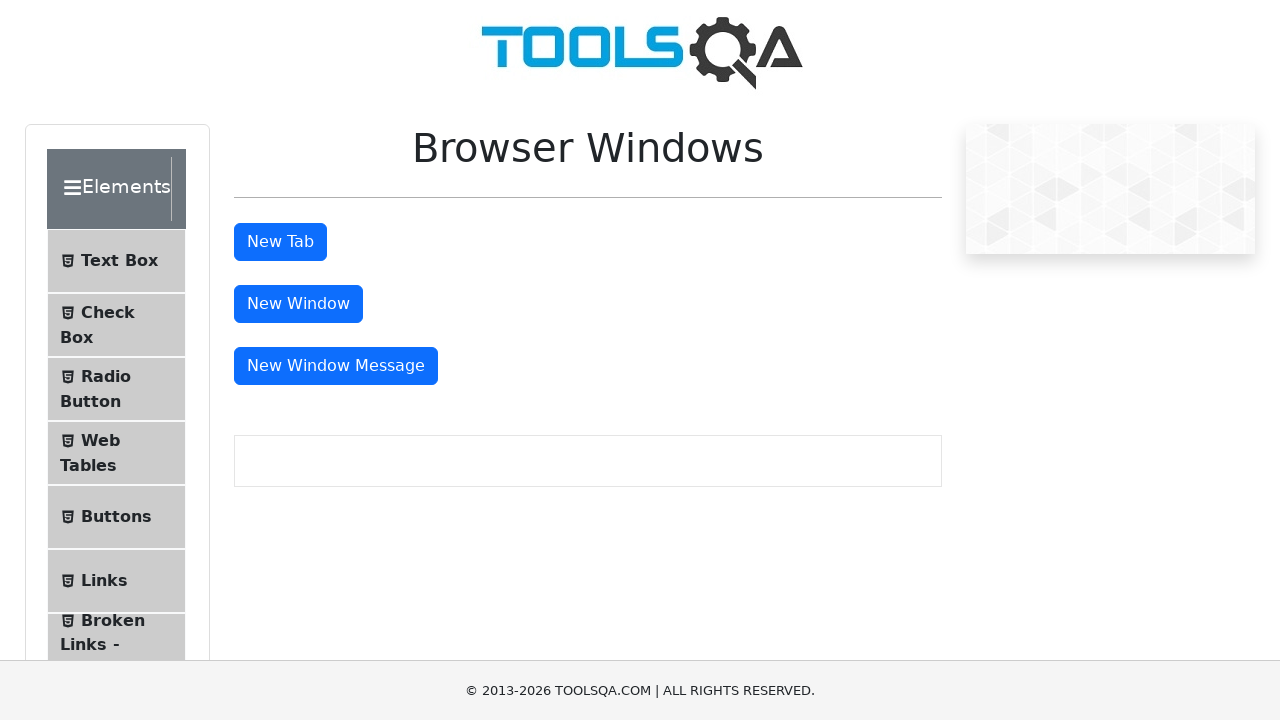

Clicked on Text Box menu item at (119, 261) on span:has-text('Text Box')
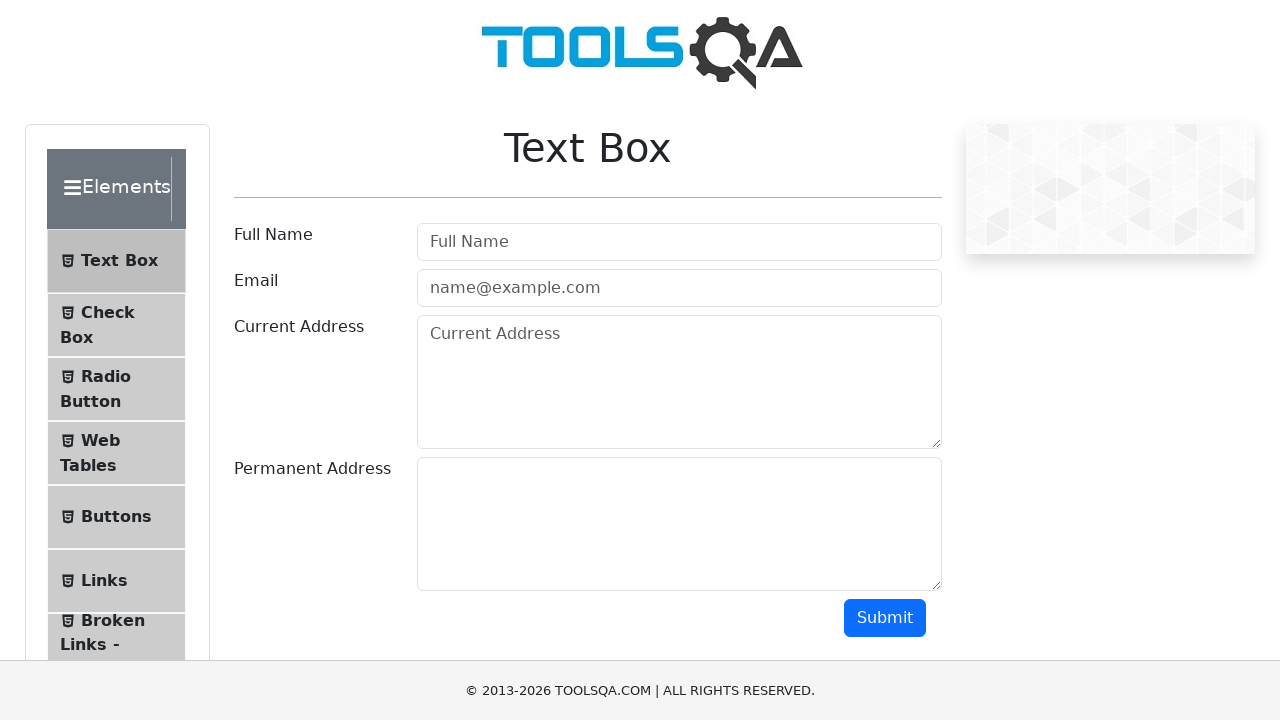

Text Box page loaded successfully
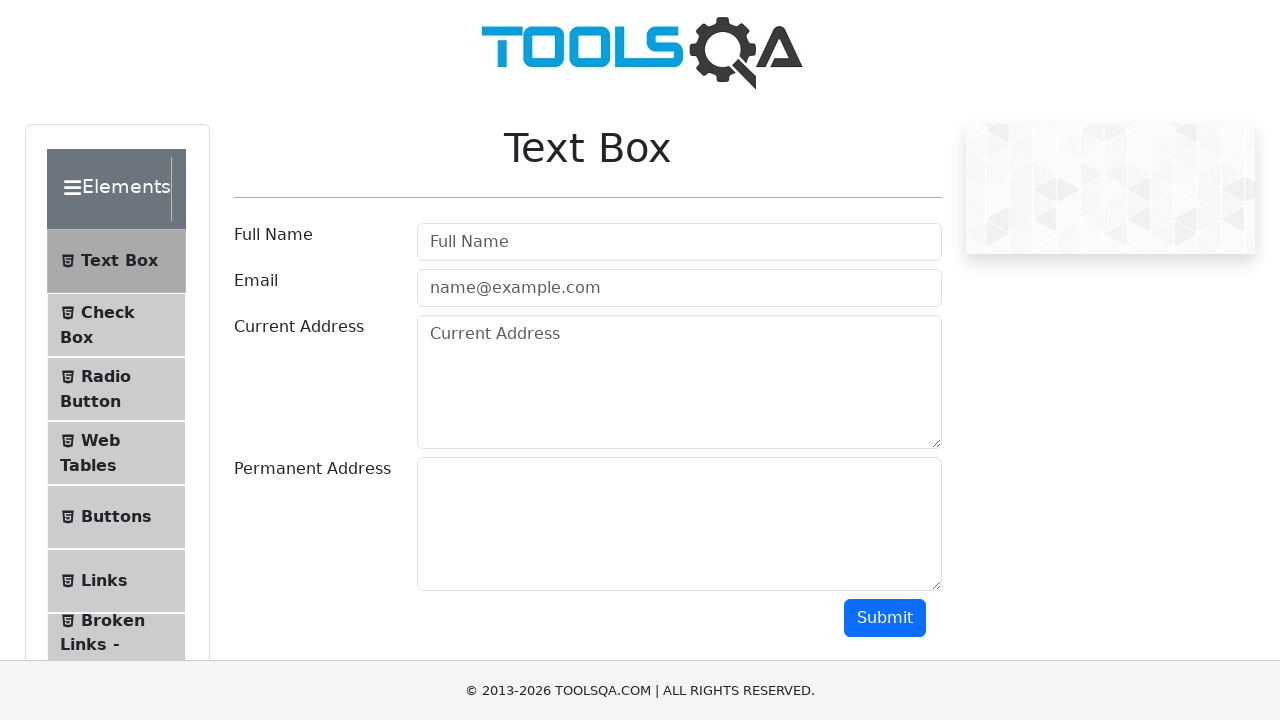

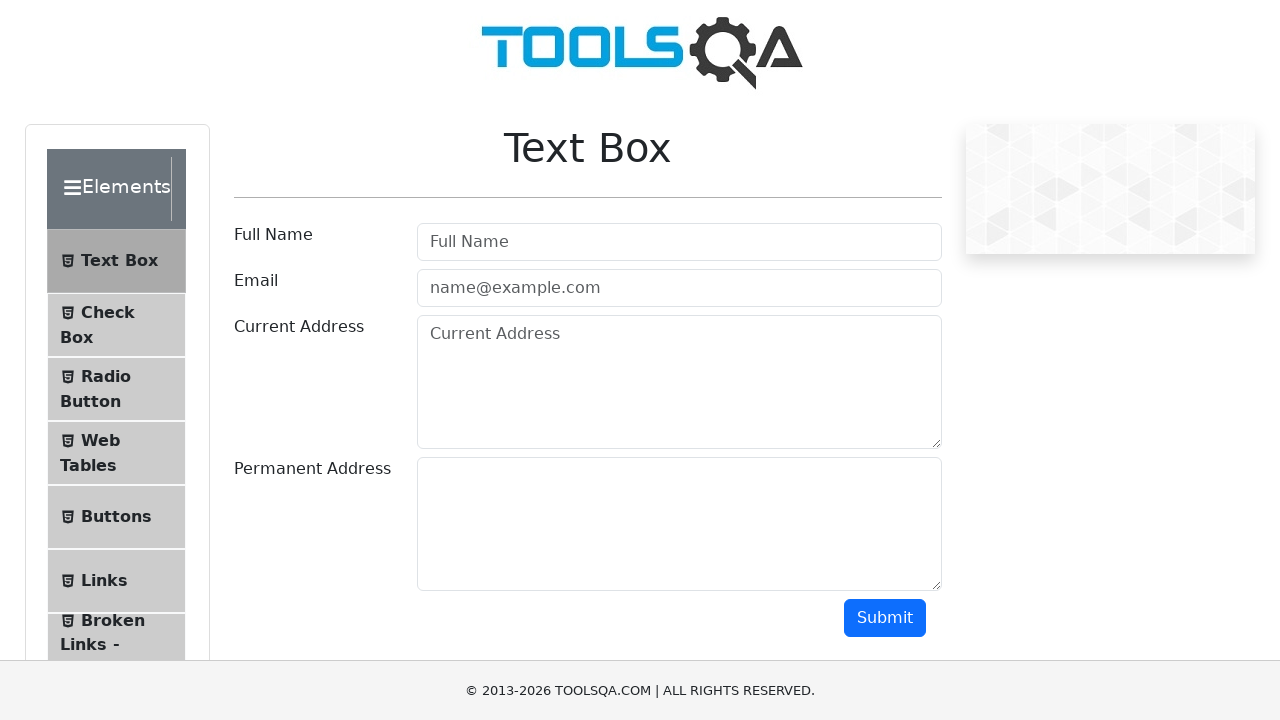